Tests login with invalid password (single character)

Starting URL: https://selenium-blog.herokuapp.com

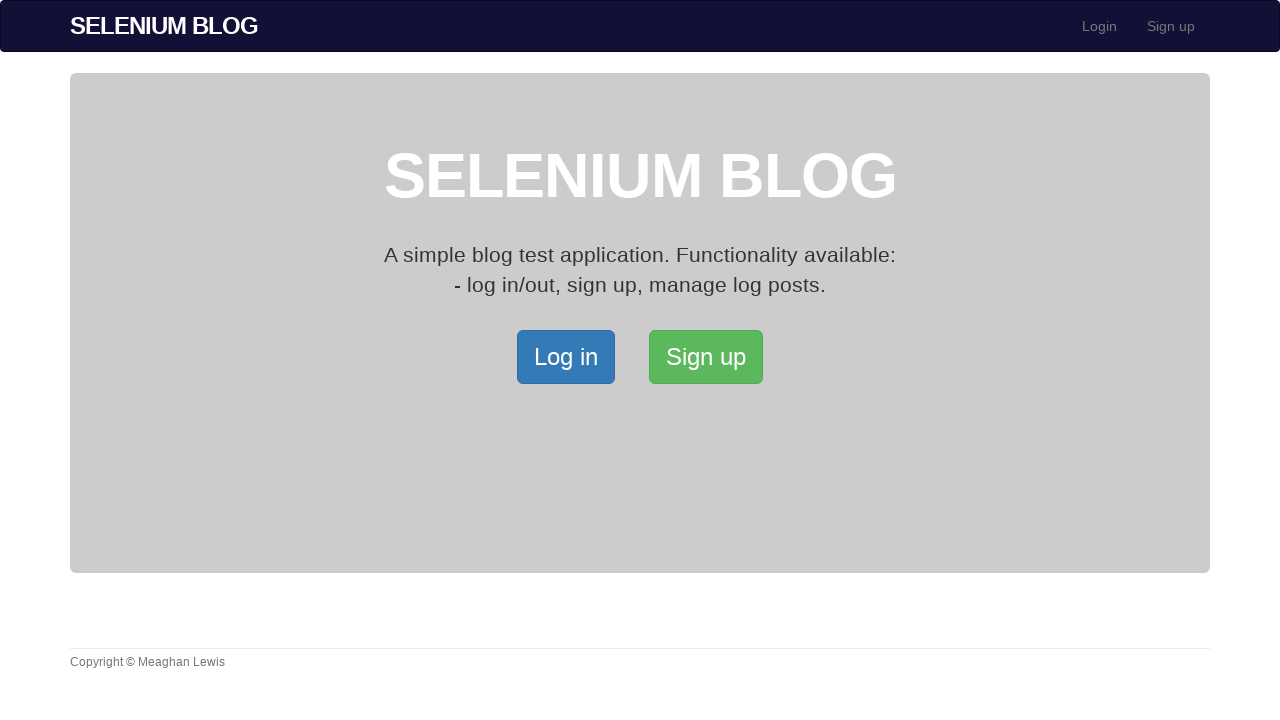

Clicked on Sign In link at (566, 357) on xpath=/html/body/div[2]/div/a[1]
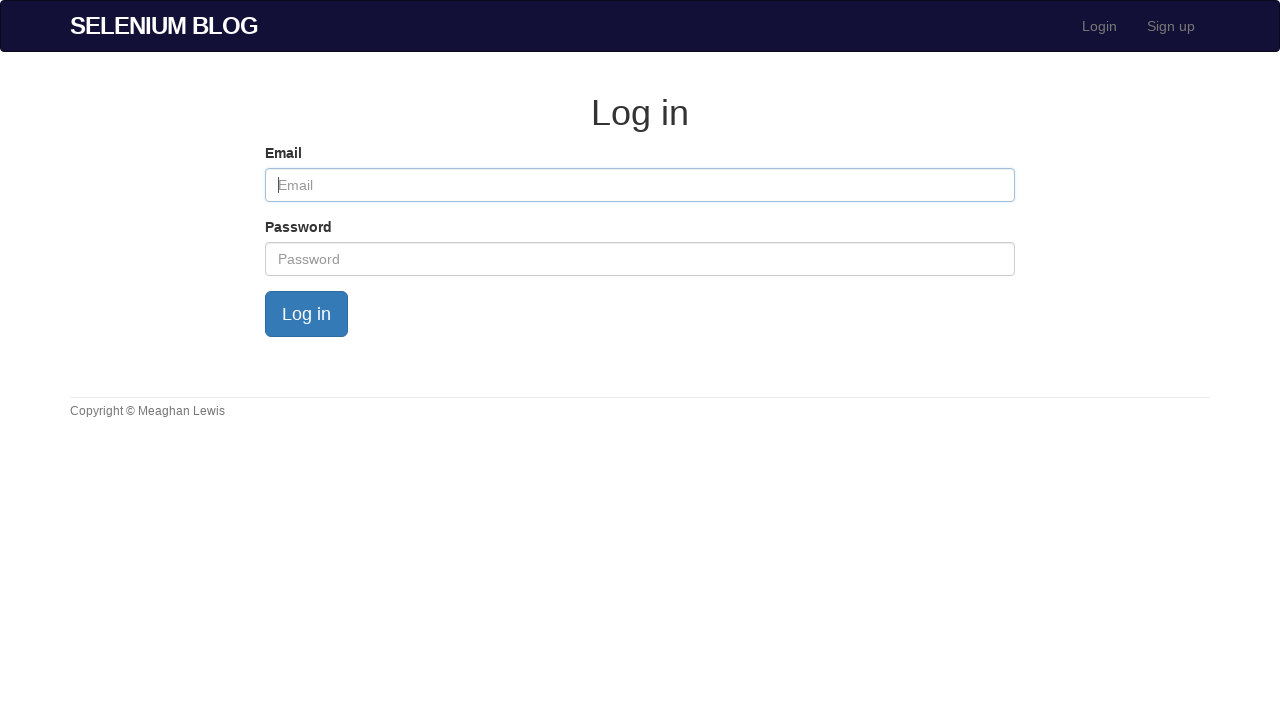

Filled email field with testuser@mailinator.com on #session_email
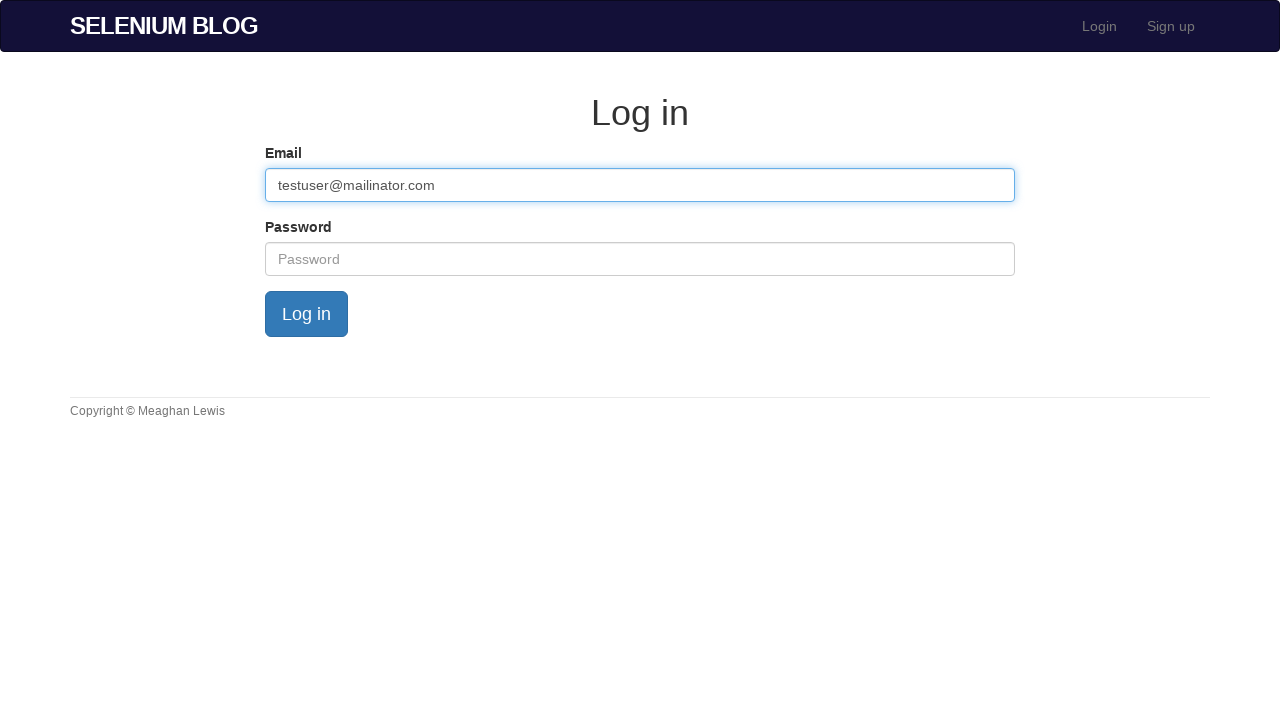

Filled password field with single character 'x' on #session_password
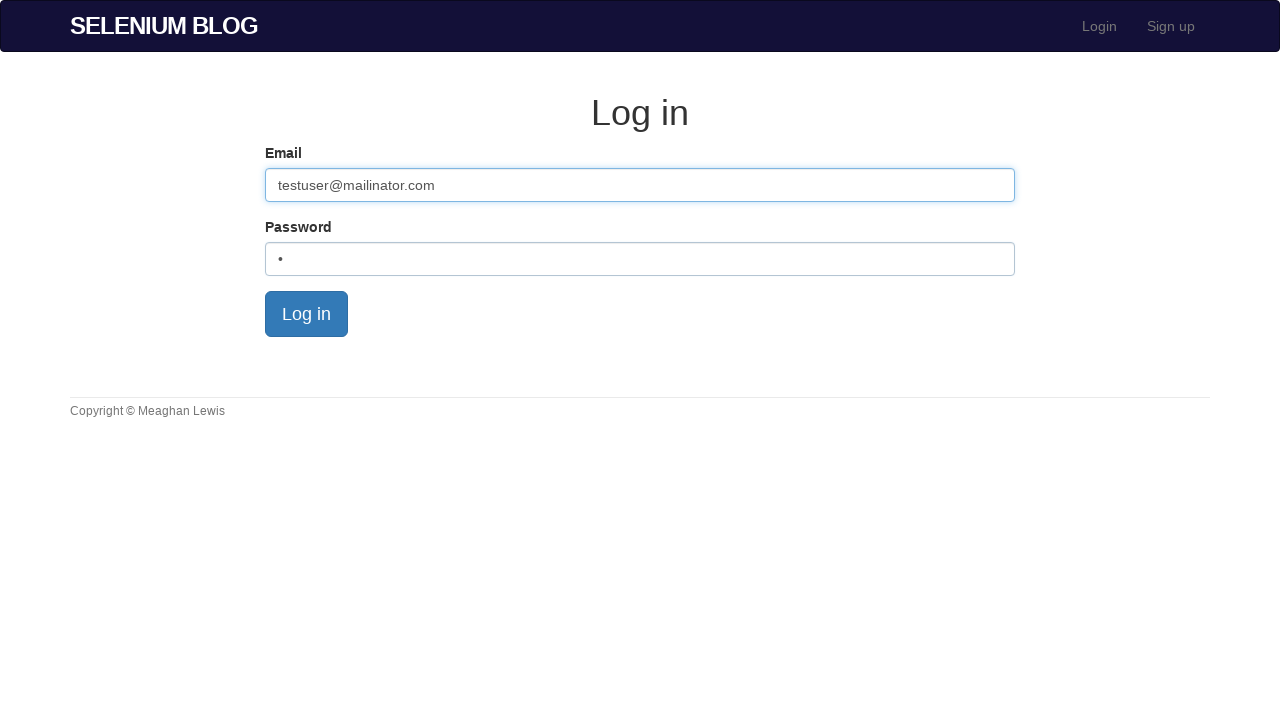

Clicked sign in button with invalid password at (306, 314) on xpath=/html/body/div[2]/form/div[3]/div/input
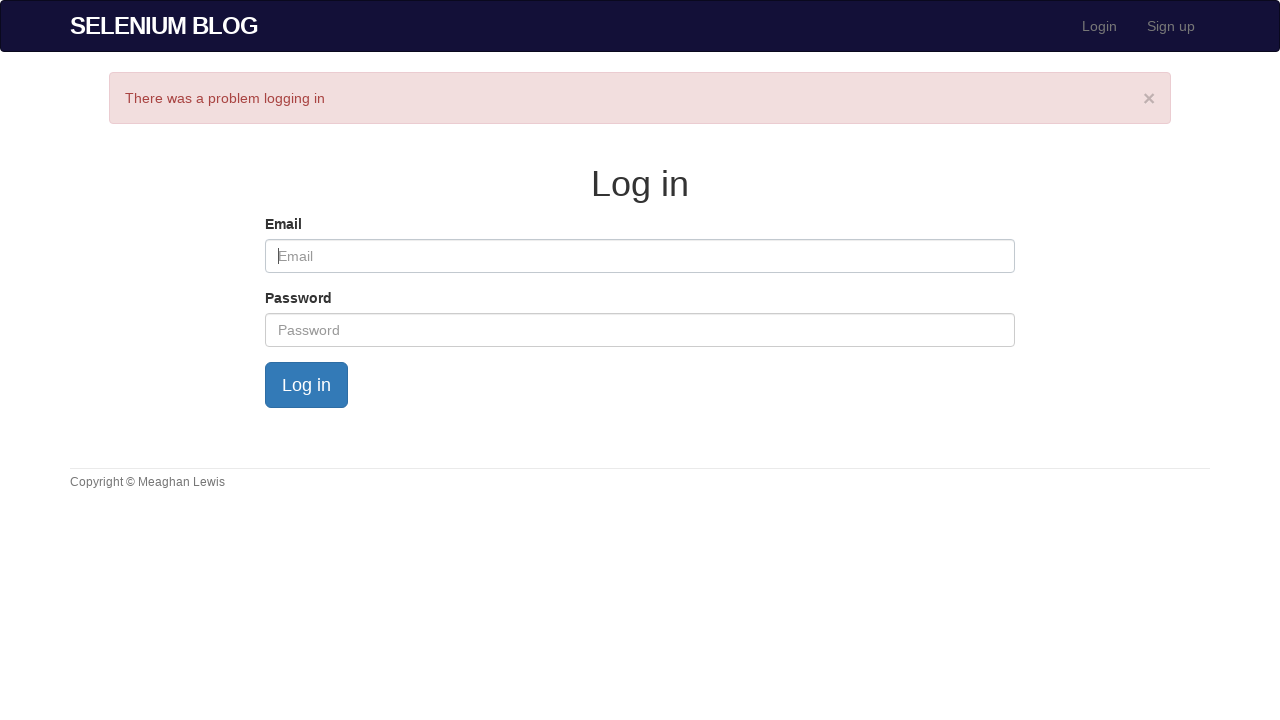

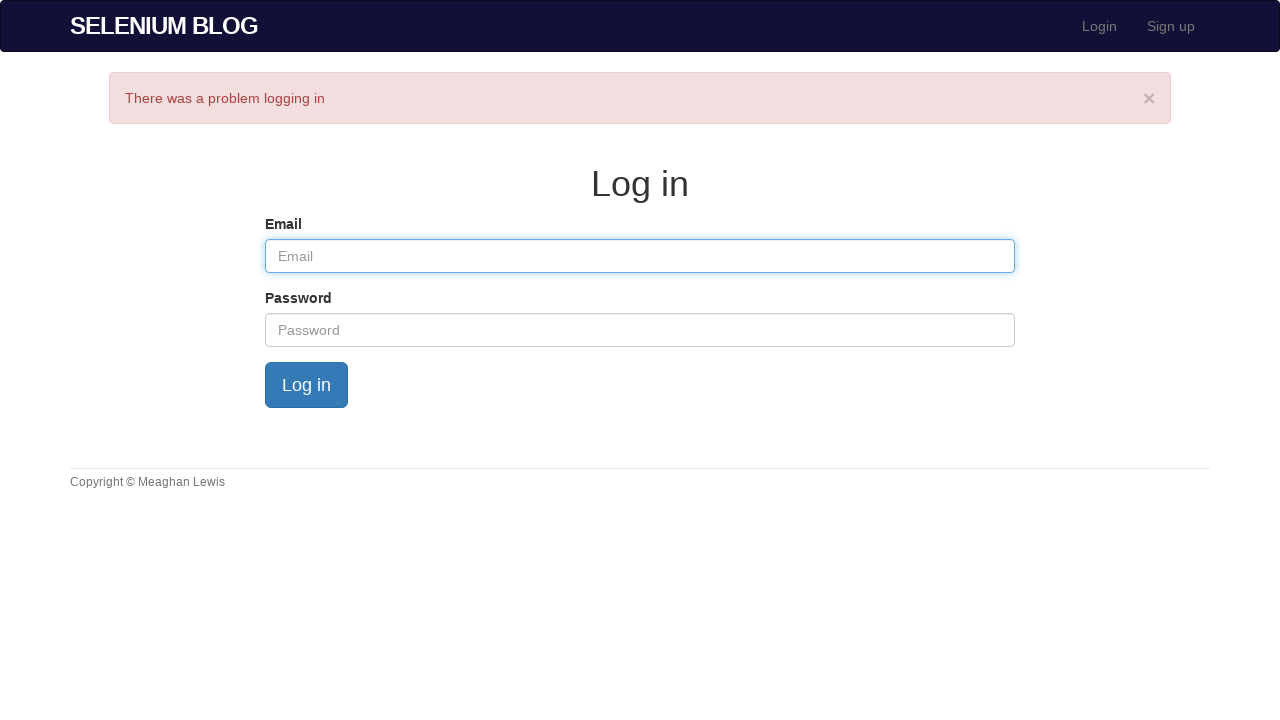